Opens the YouTube homepage and waits for it to load

Starting URL: https://www.youtube.com/

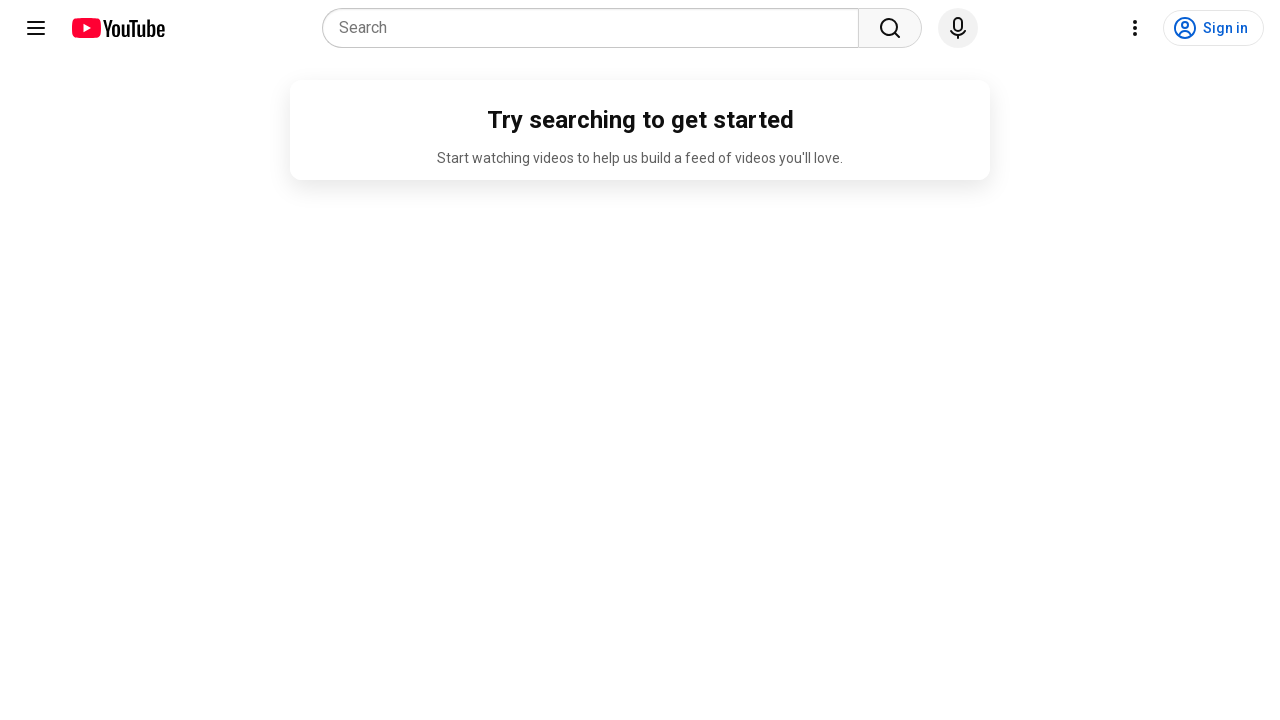

Navigated to YouTube homepage
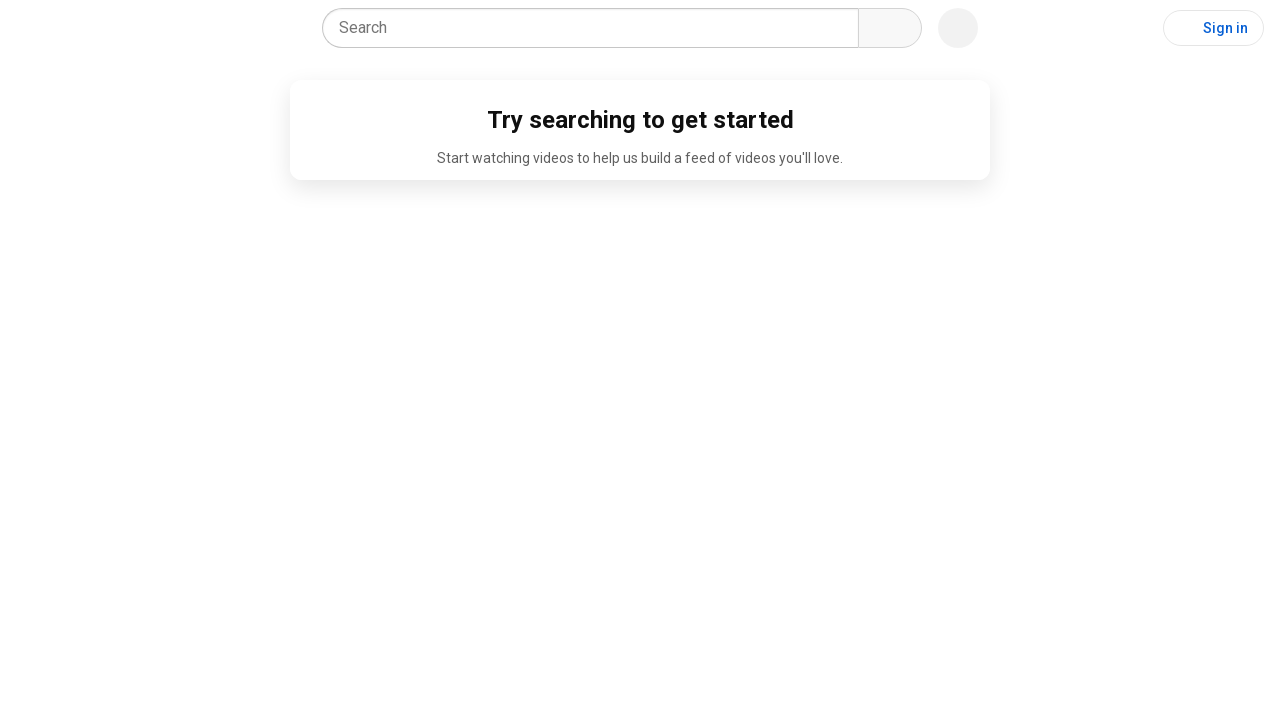

YouTube homepage loaded successfully - logo element found
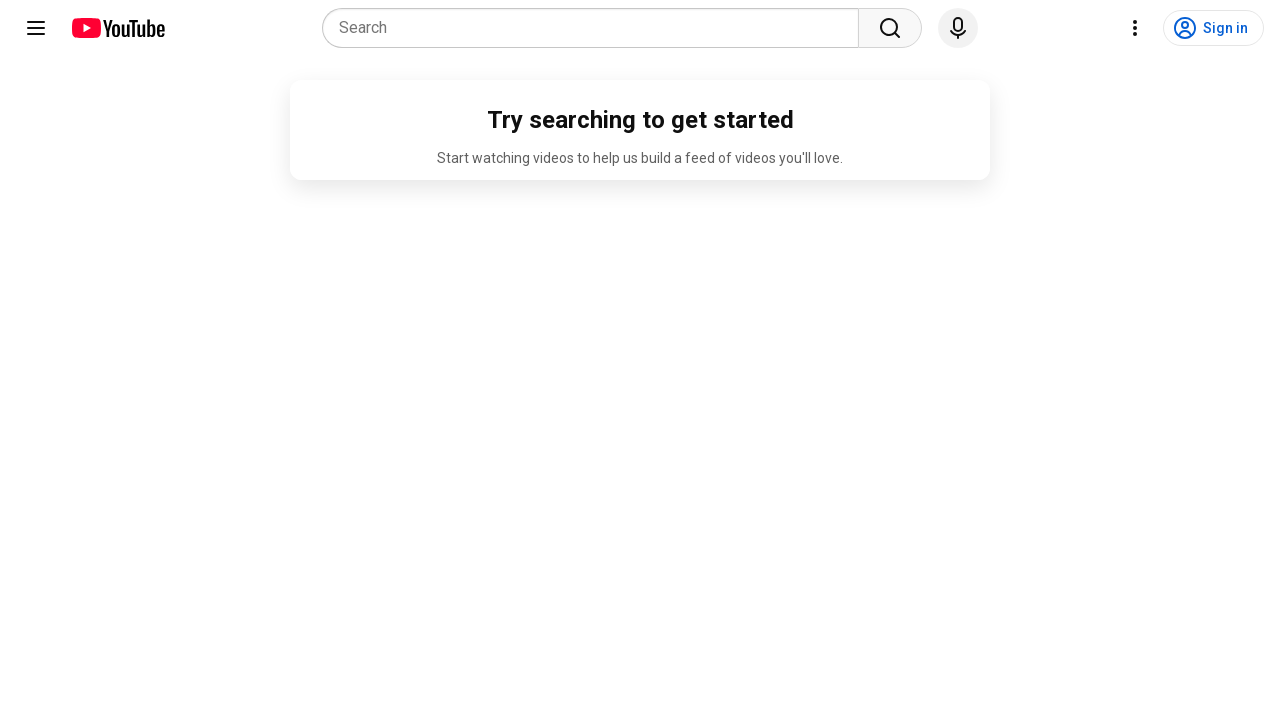

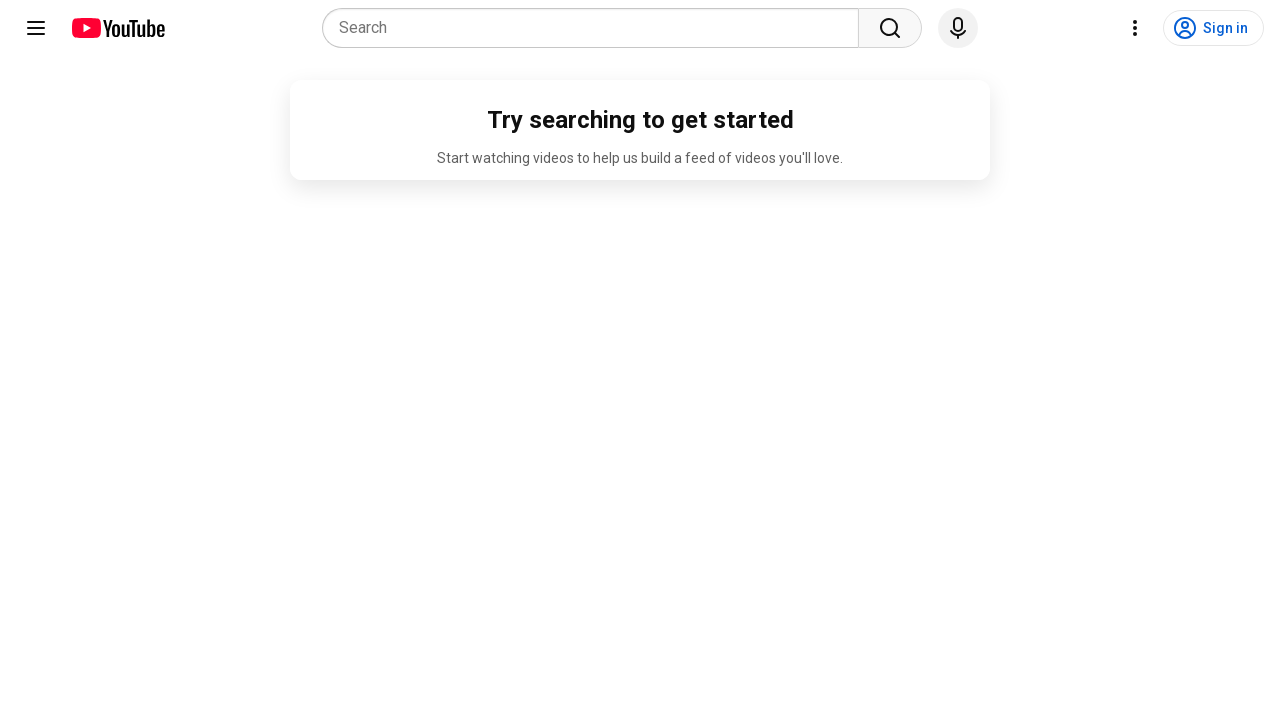